Tests file download functionality by clicking the download button on the demo page

Starting URL: https://demoqa.com/upload-download

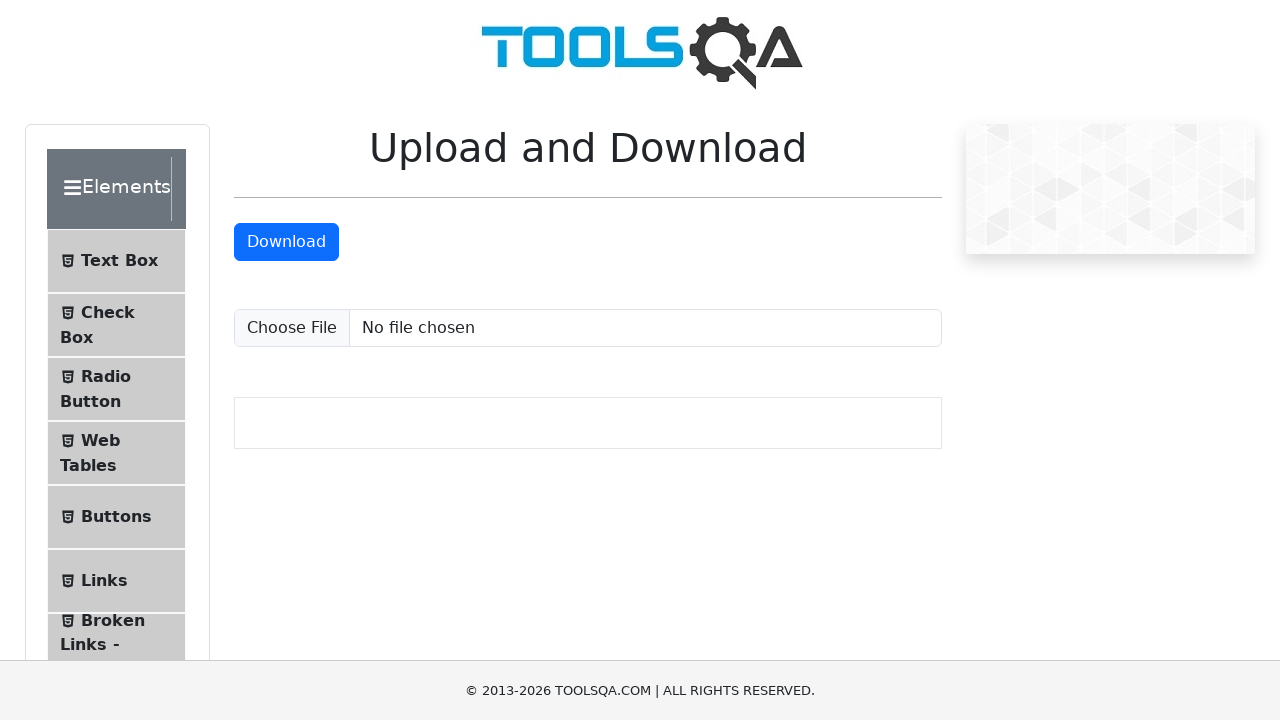

Clicked download button to initiate file download at (286, 242) on #downloadButton
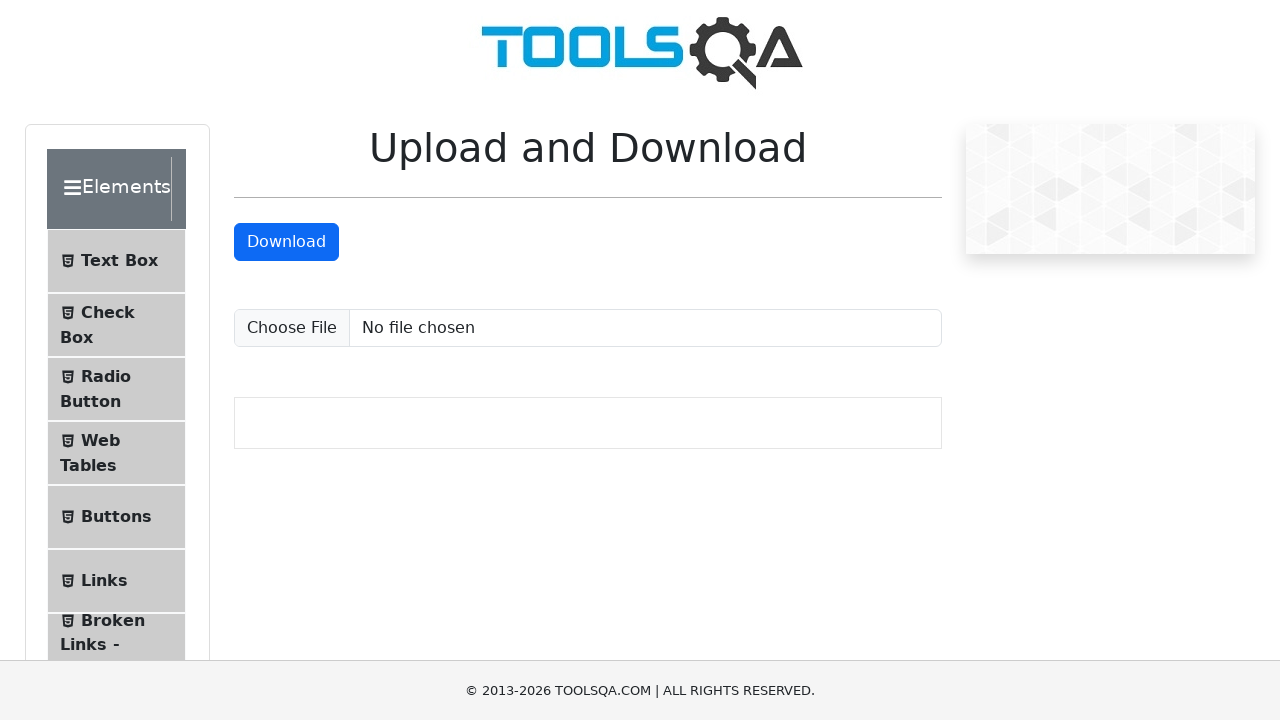

Waited for download to complete
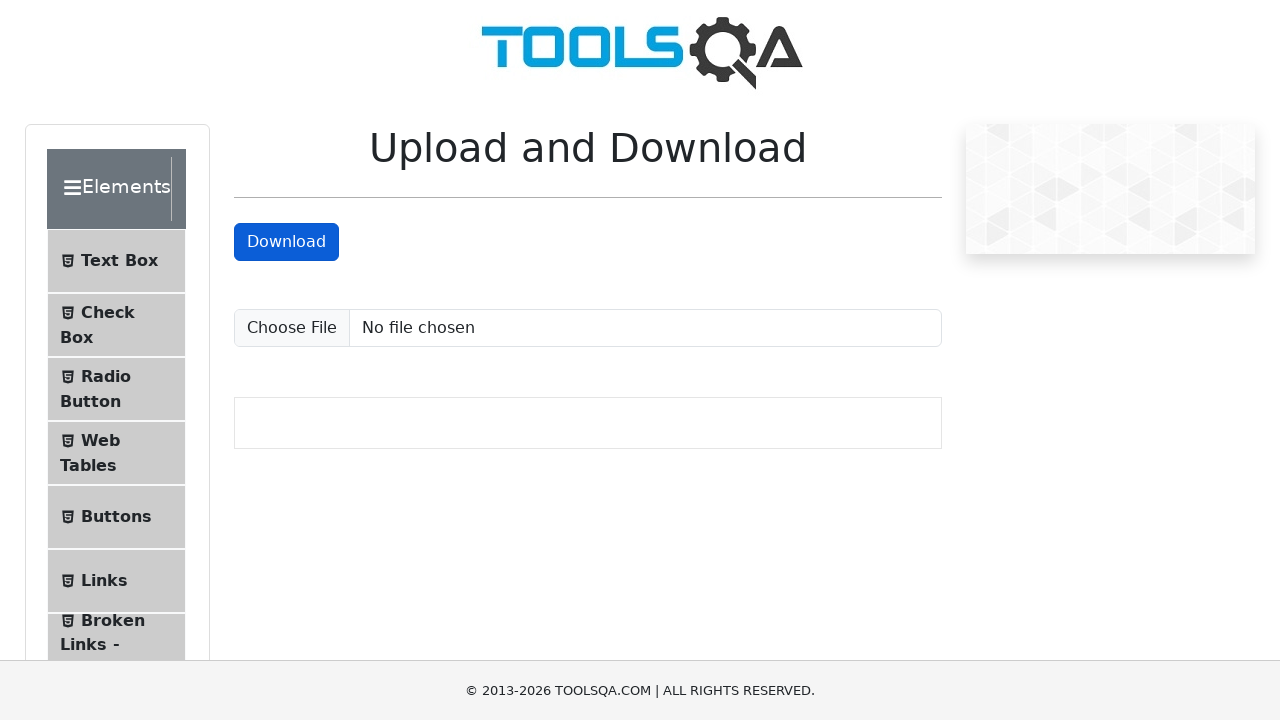

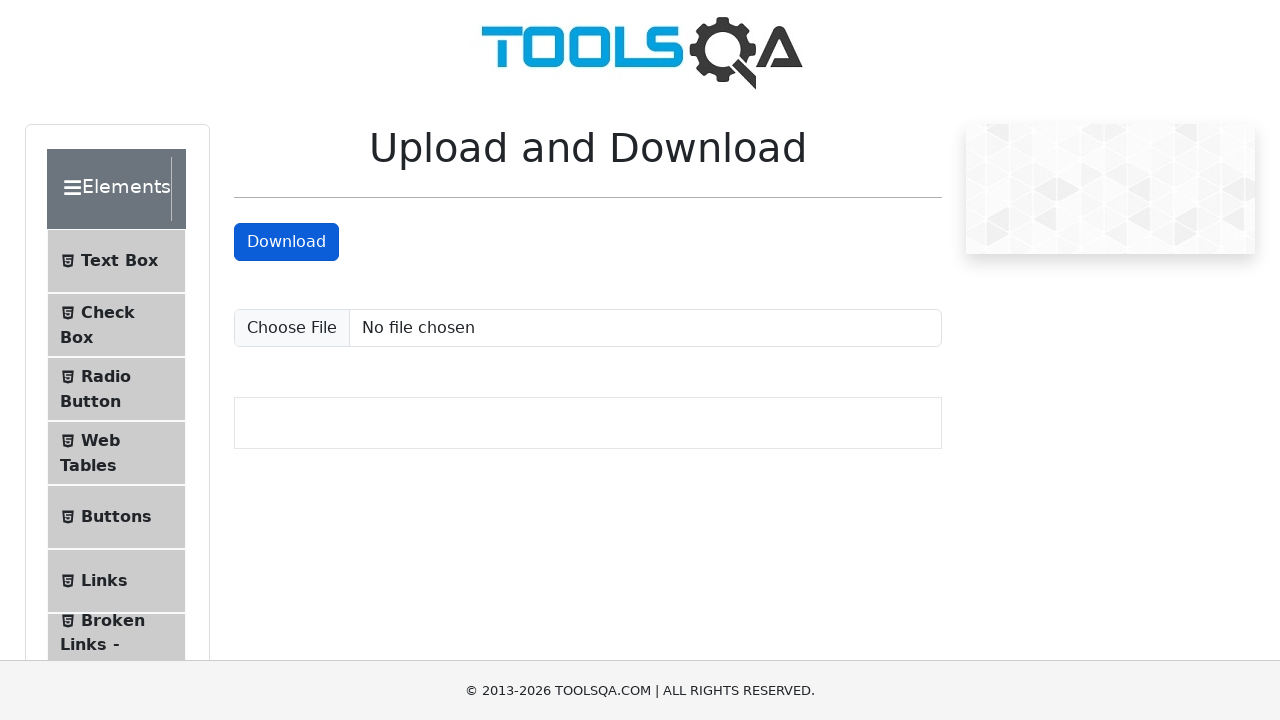